Tests footer link navigation by scrolling to the footer and verifying various footer links exist with correct href attributes.

Starting URL: https://selectorshub.com/xpath-practice-page/

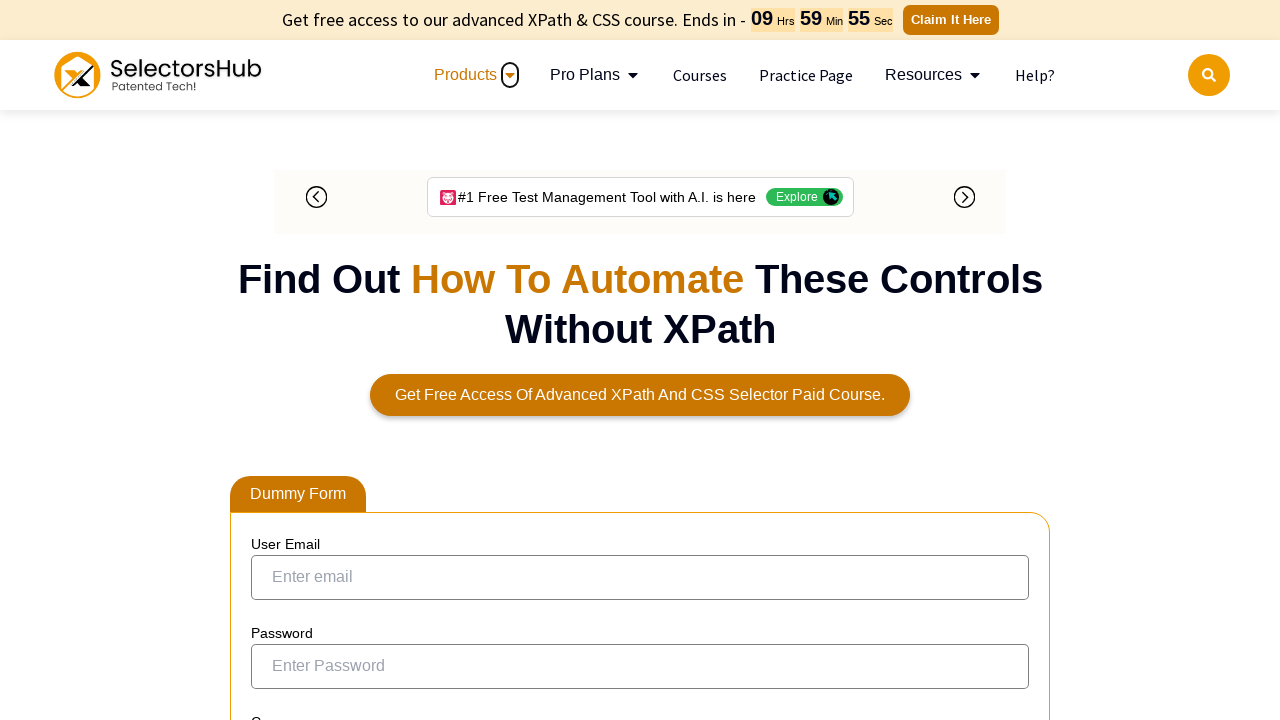

Scrolled to bottom of page to reveal footer
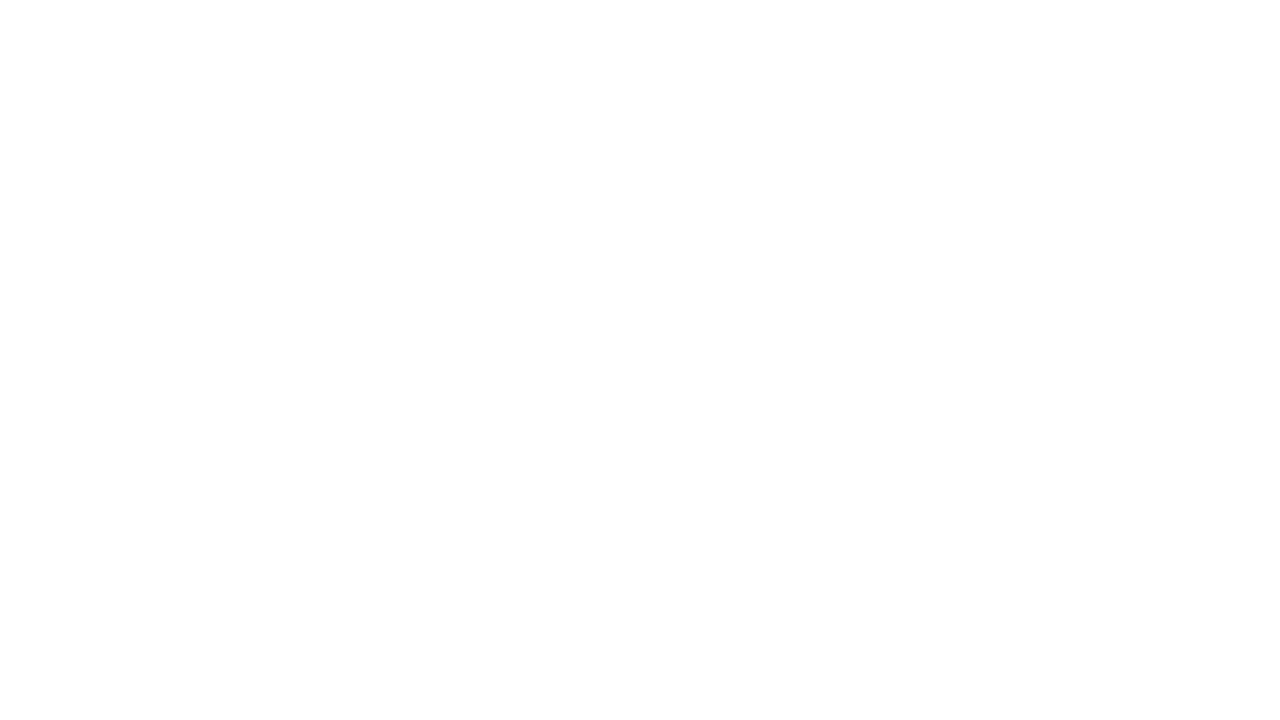

Located footer link element for 'Contact Us'
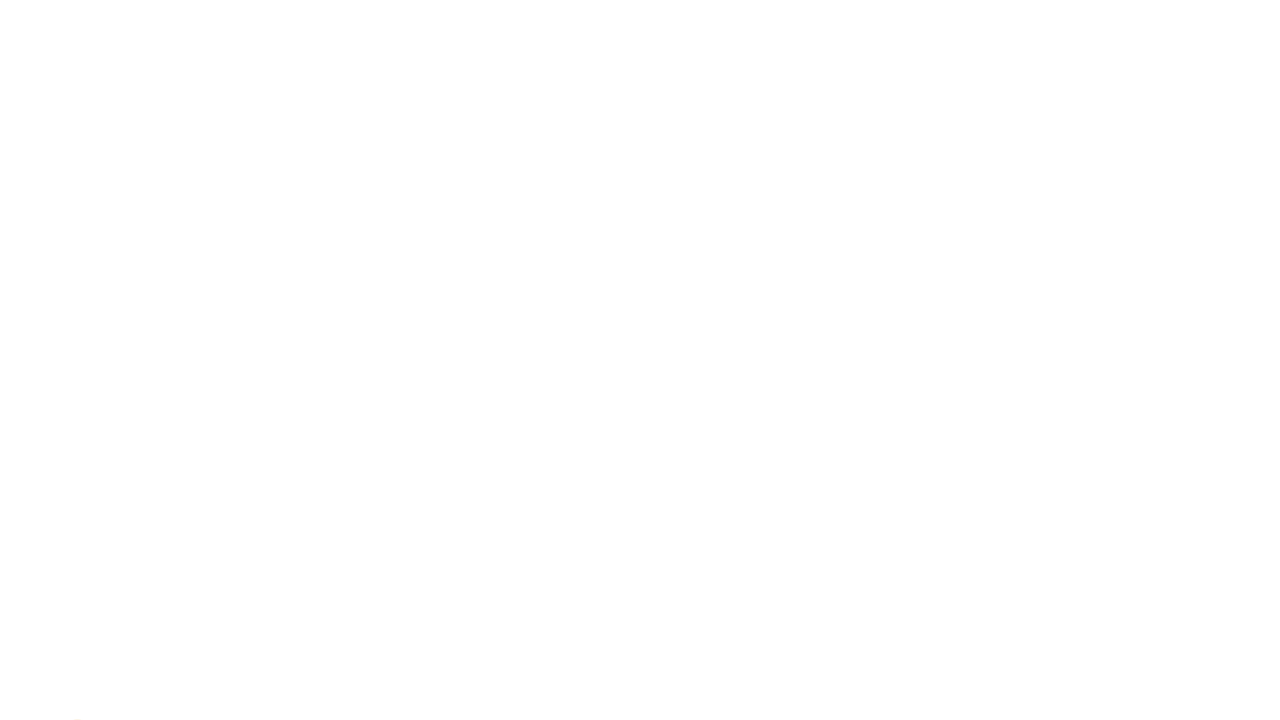

Retrieved href attribute from 'Contact Us' link: https://selectorshub.com/contact-us/
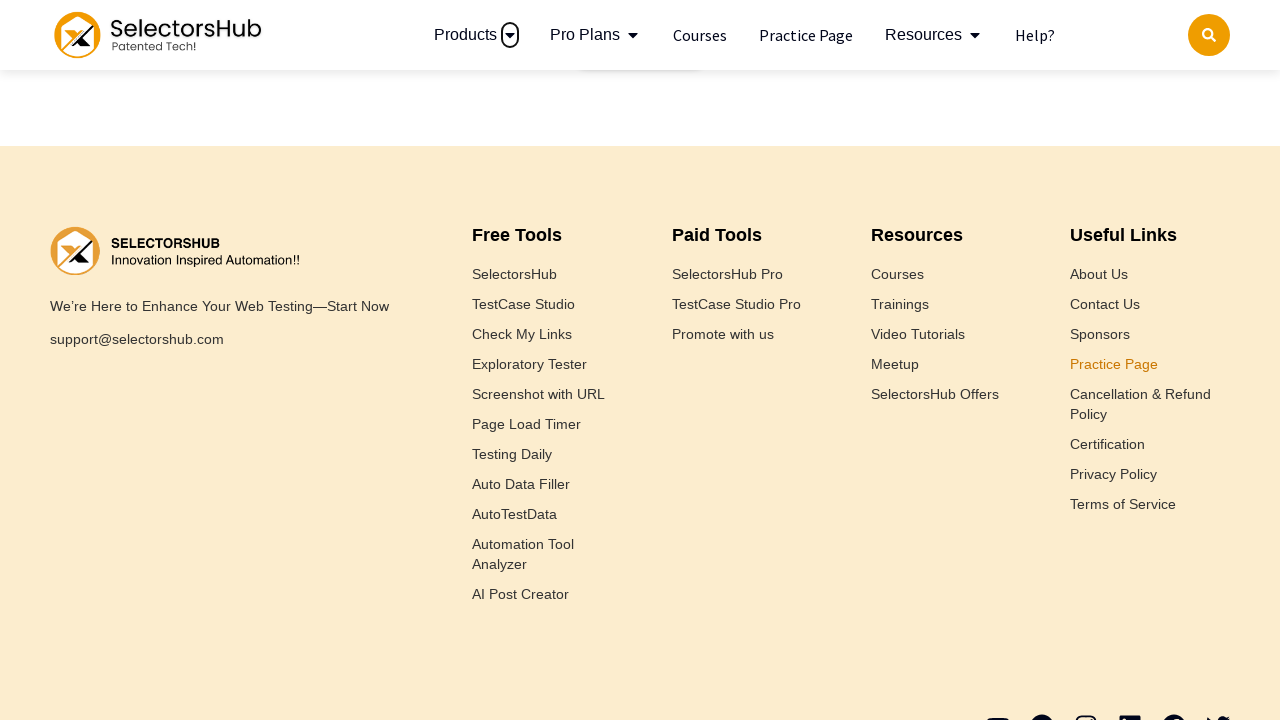

Verified 'Contact Us' link has non-null href
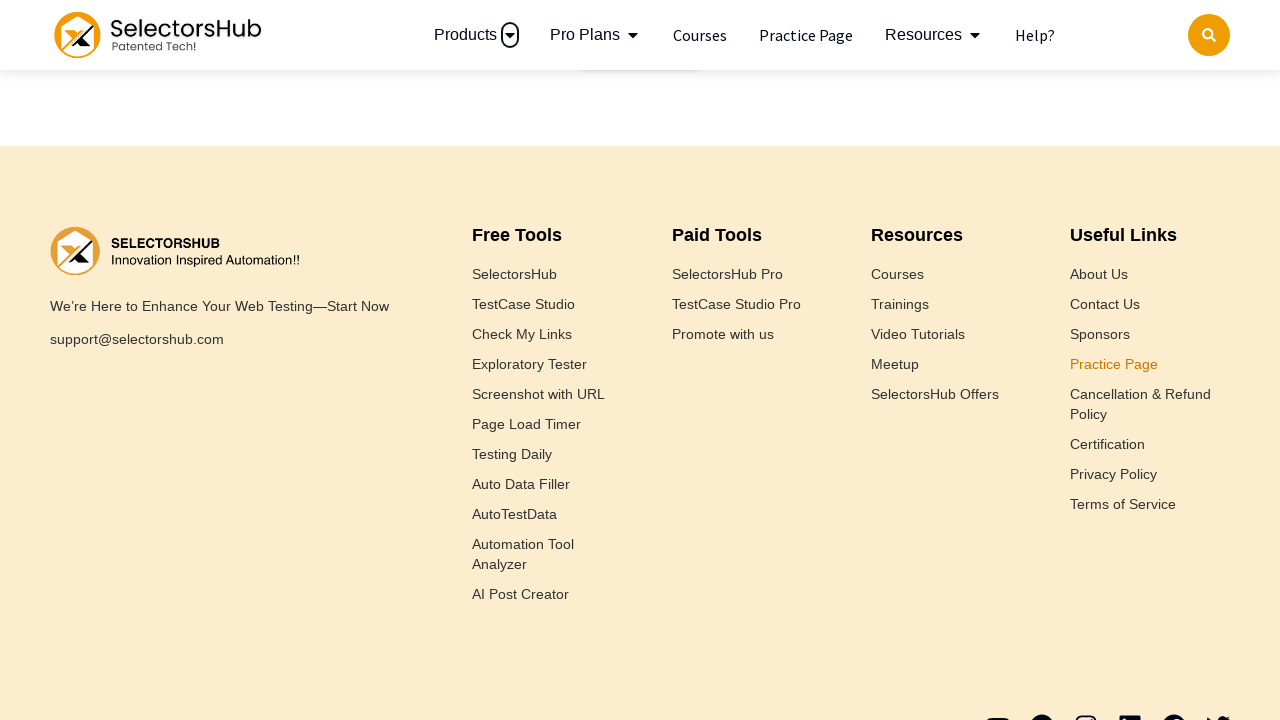

Verified 'Contact Us' link contains 'selectorshub.com' in href
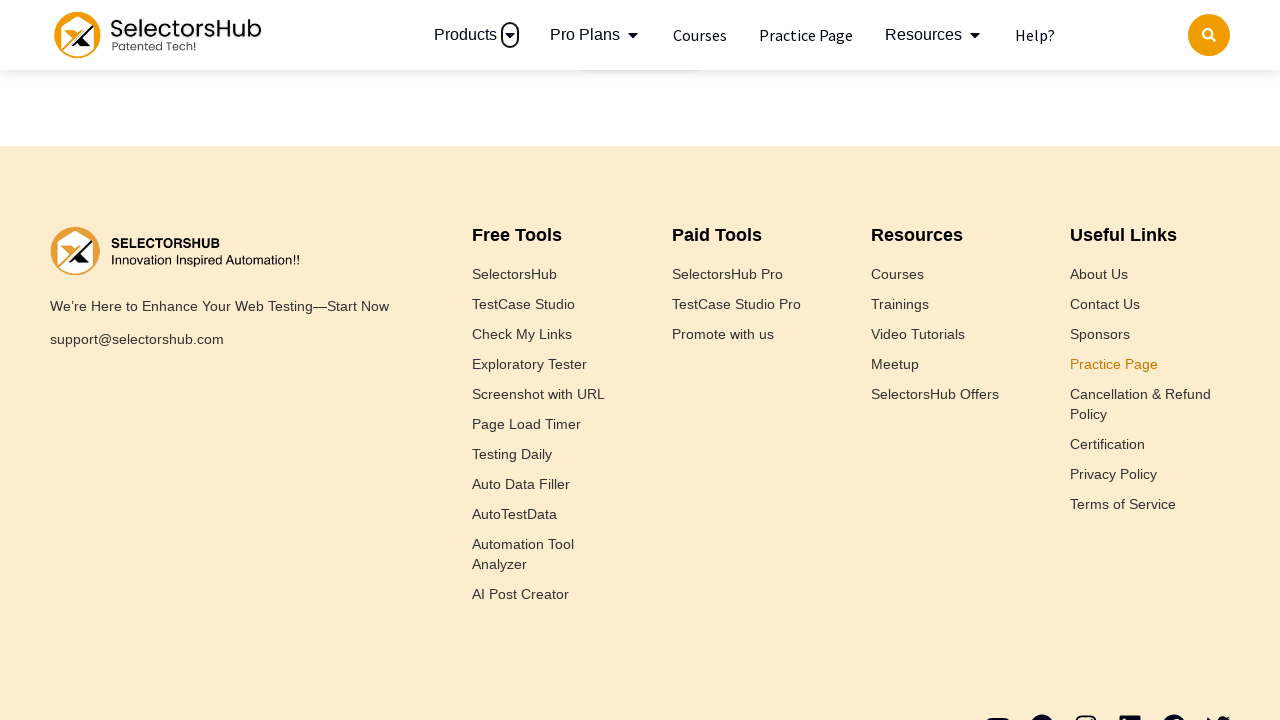

Located footer link element for 'Privacy Policy'
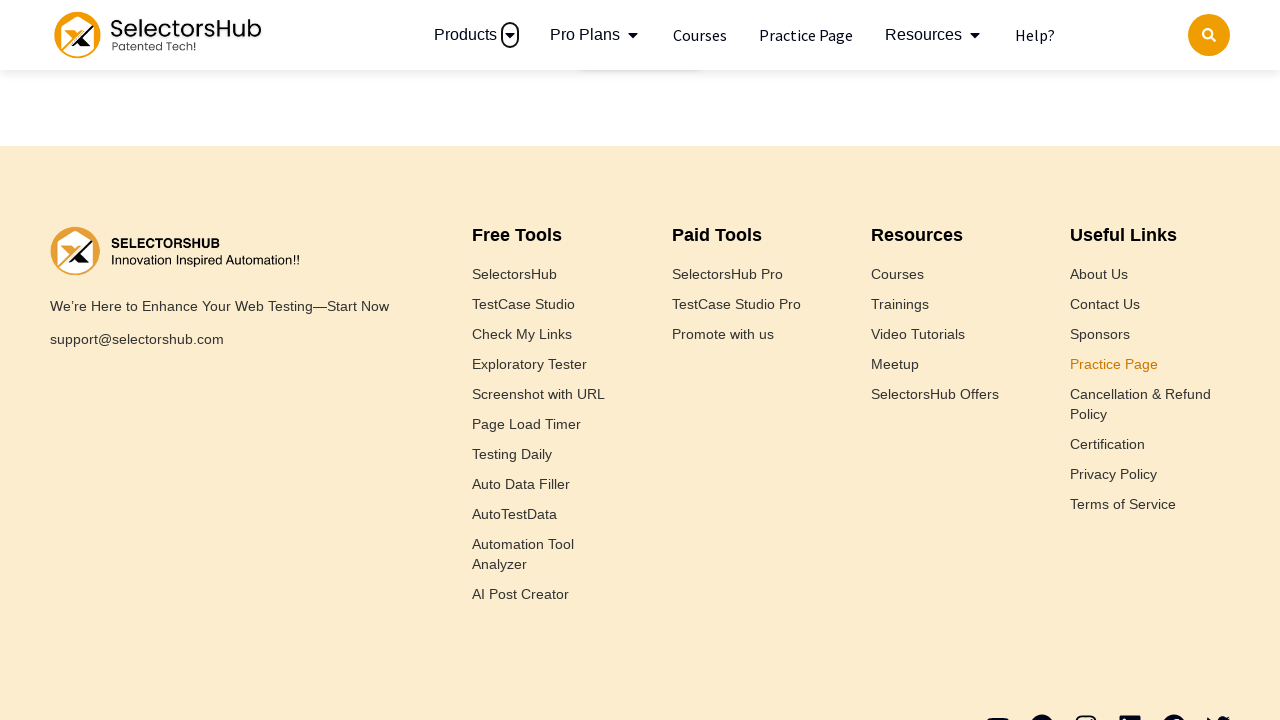

Retrieved href attribute from 'Privacy Policy' link: https://selectorshub.com/privacy-policy/
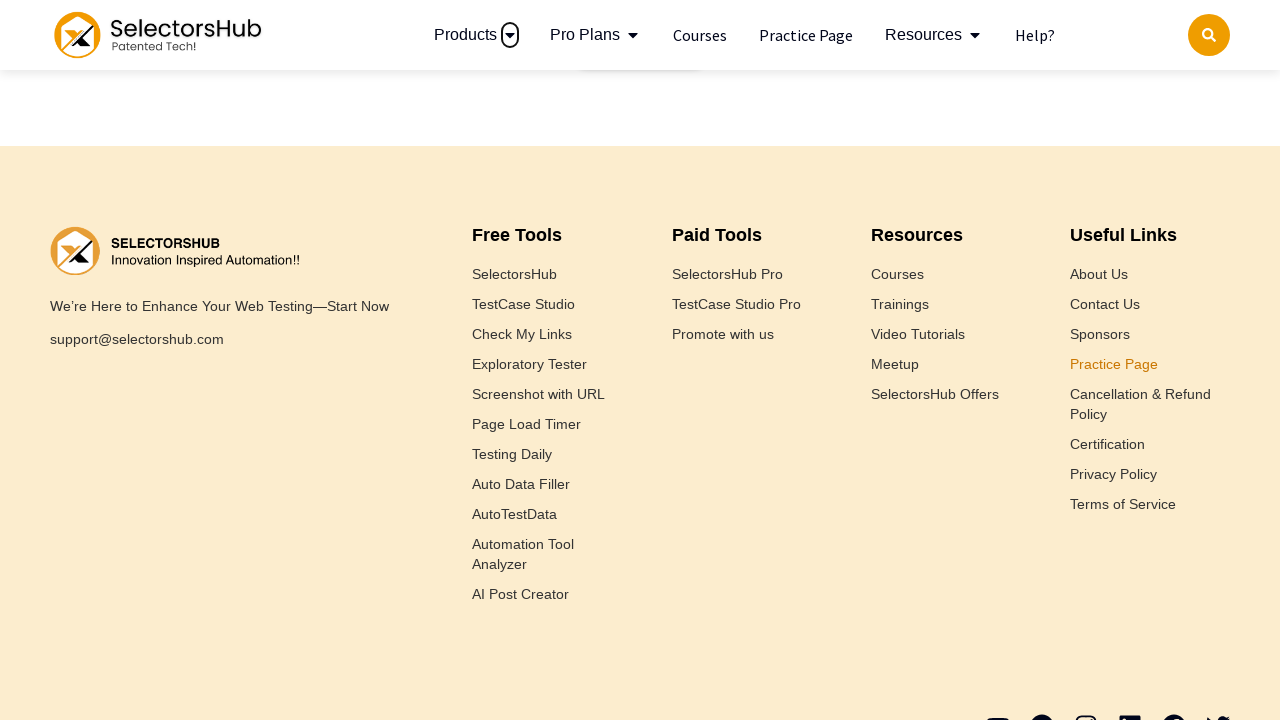

Verified 'Privacy Policy' link has non-null href
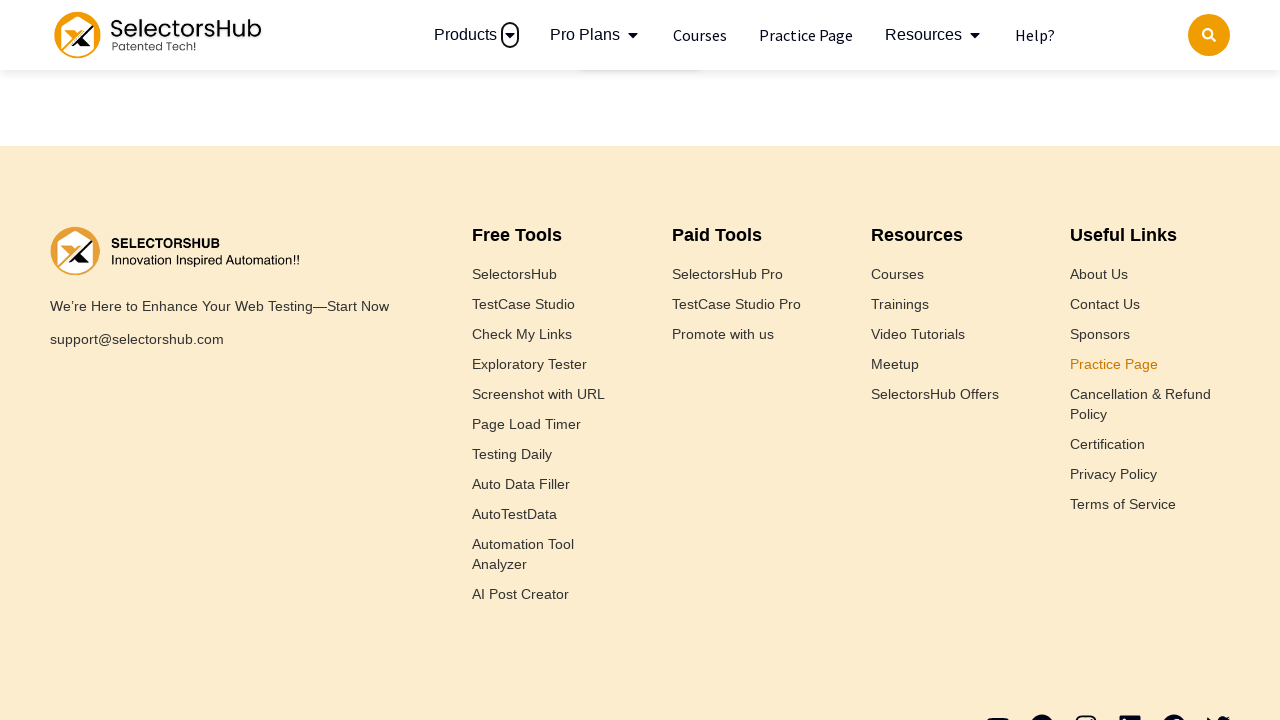

Verified 'Privacy Policy' link contains 'selectorshub.com' in href
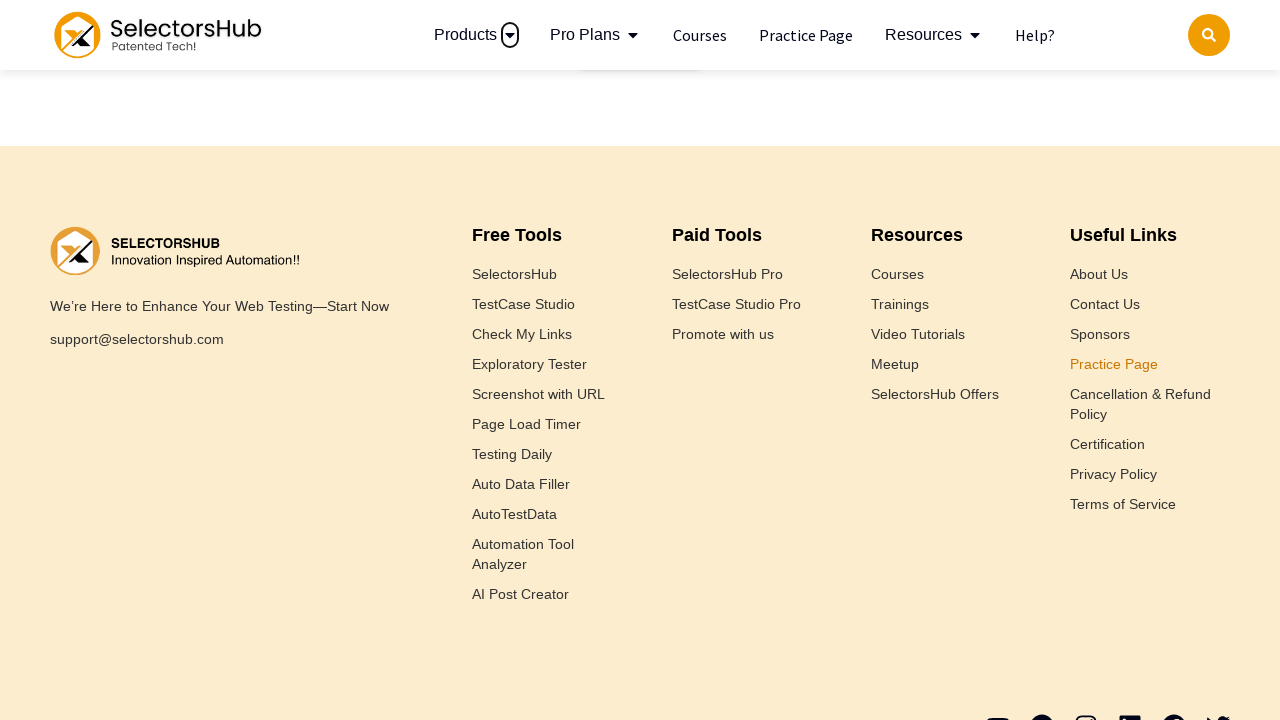

Located footer link element for 'Terms of Service'
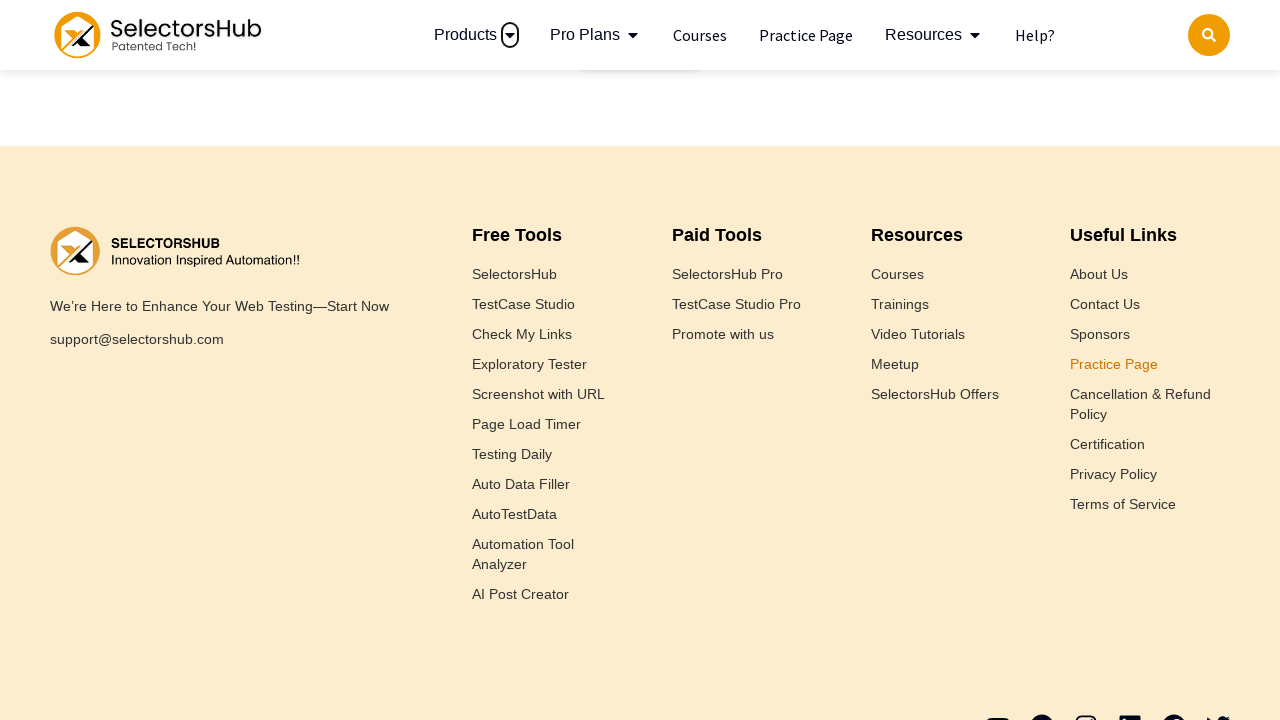

Retrieved href attribute from 'Terms of Service' link: https://selectorshub.com/terms-of-service/
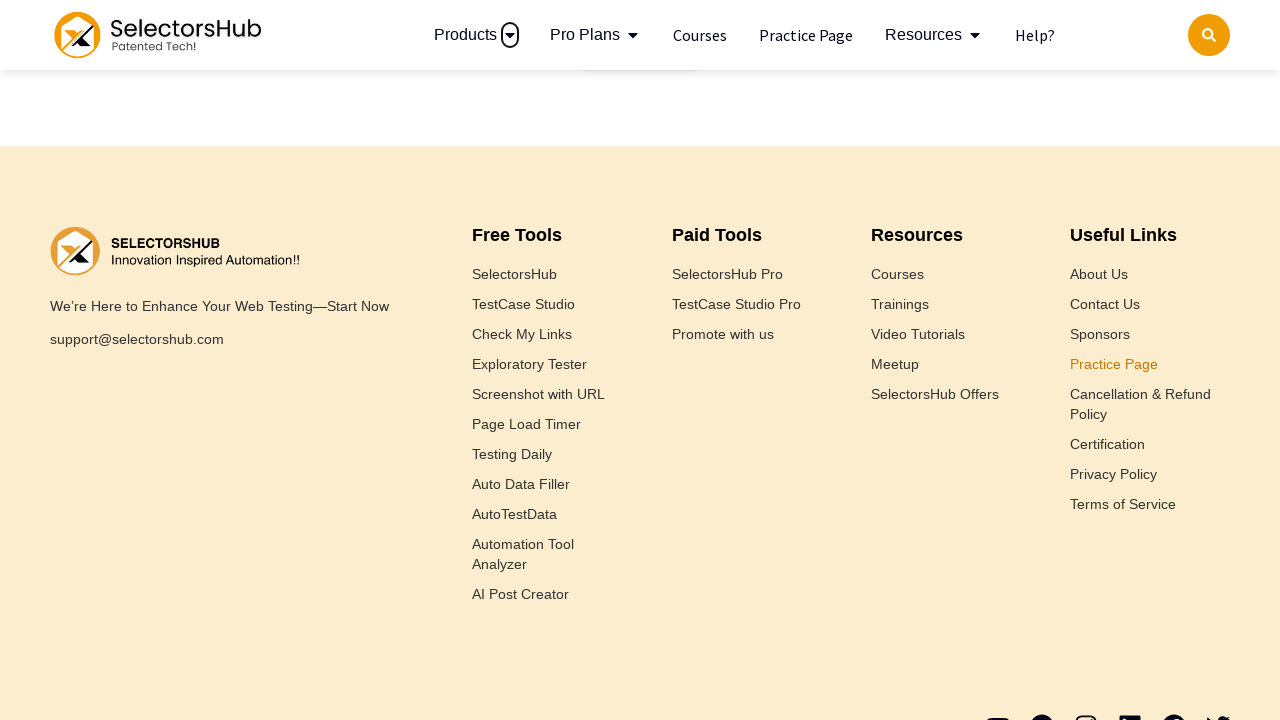

Verified 'Terms of Service' link has non-null href
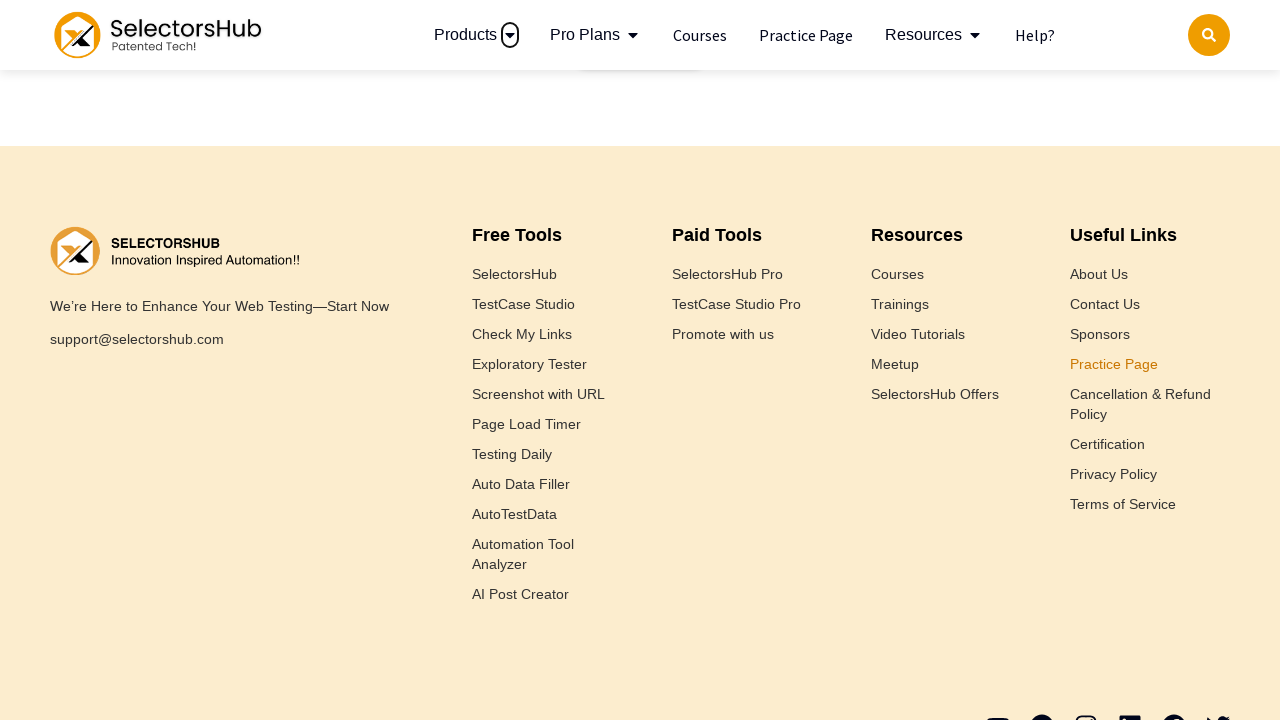

Verified 'Terms of Service' link contains 'selectorshub.com' in href
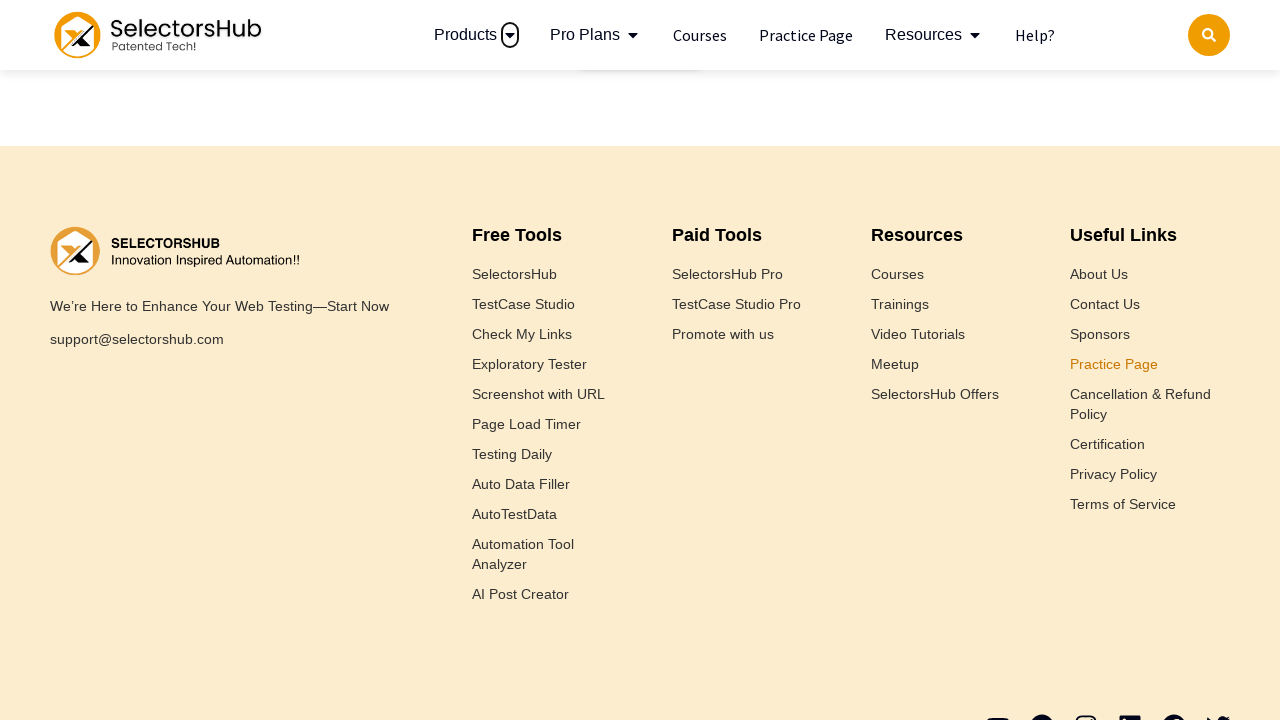

Located footer link element for 'Certification'
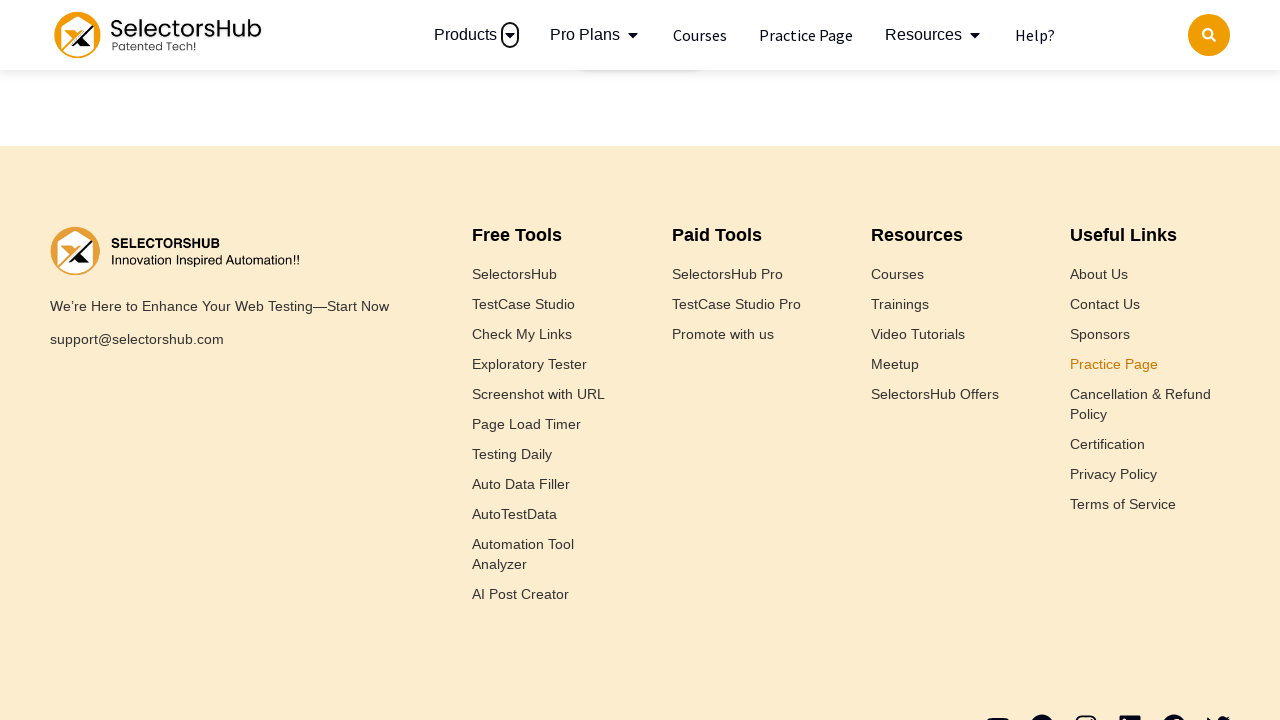

Retrieved href attribute from 'Certification' link: https://selectorshub.com/certification/
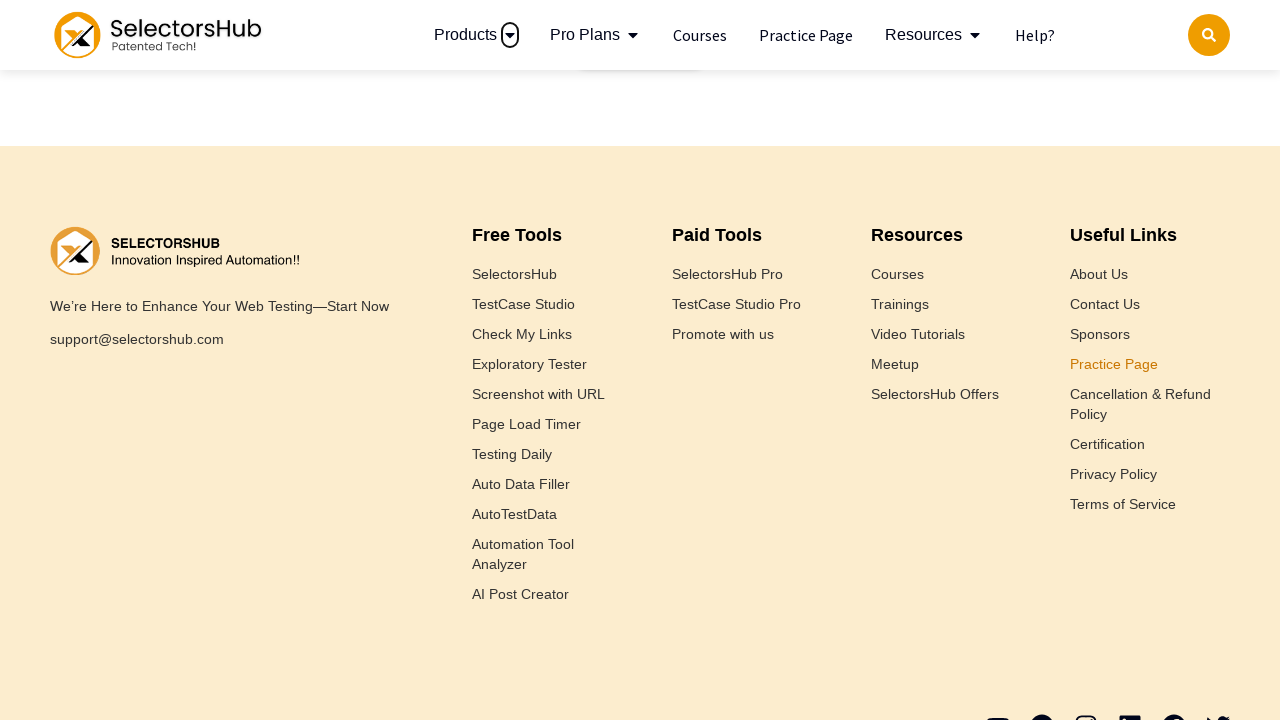

Verified 'Certification' link has non-null href
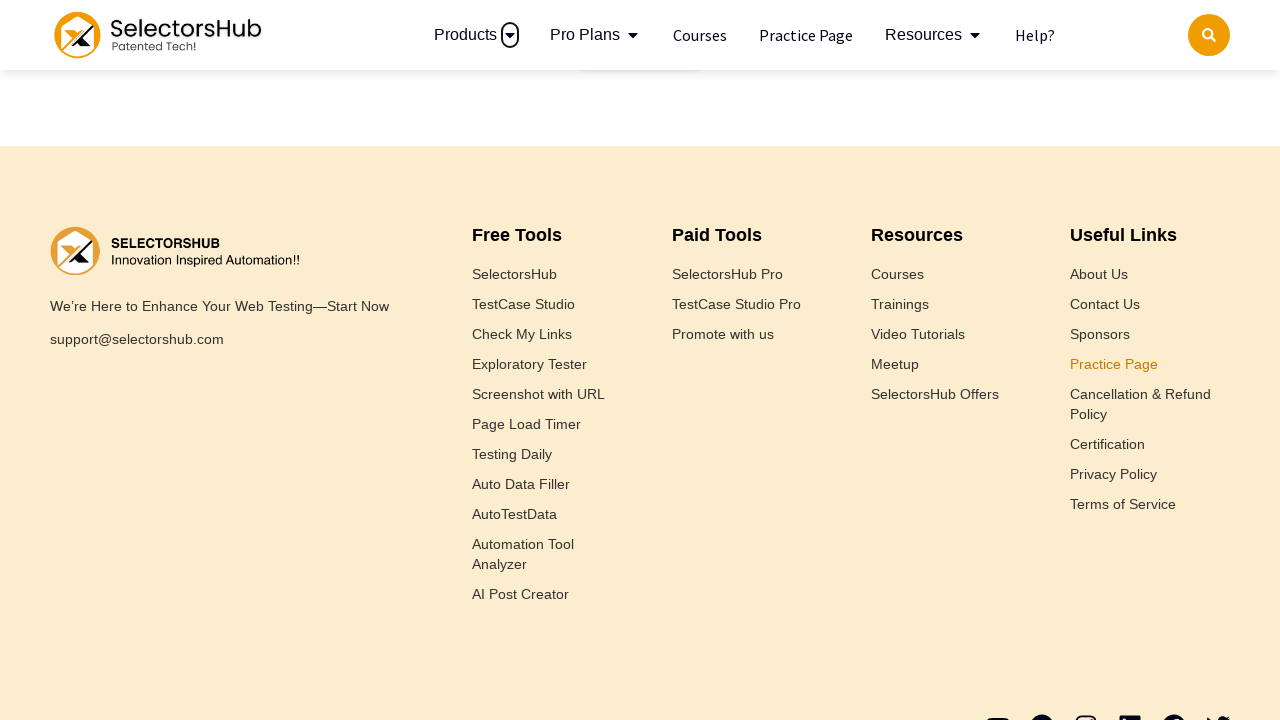

Verified 'Certification' link contains 'selectorshub.com' in href
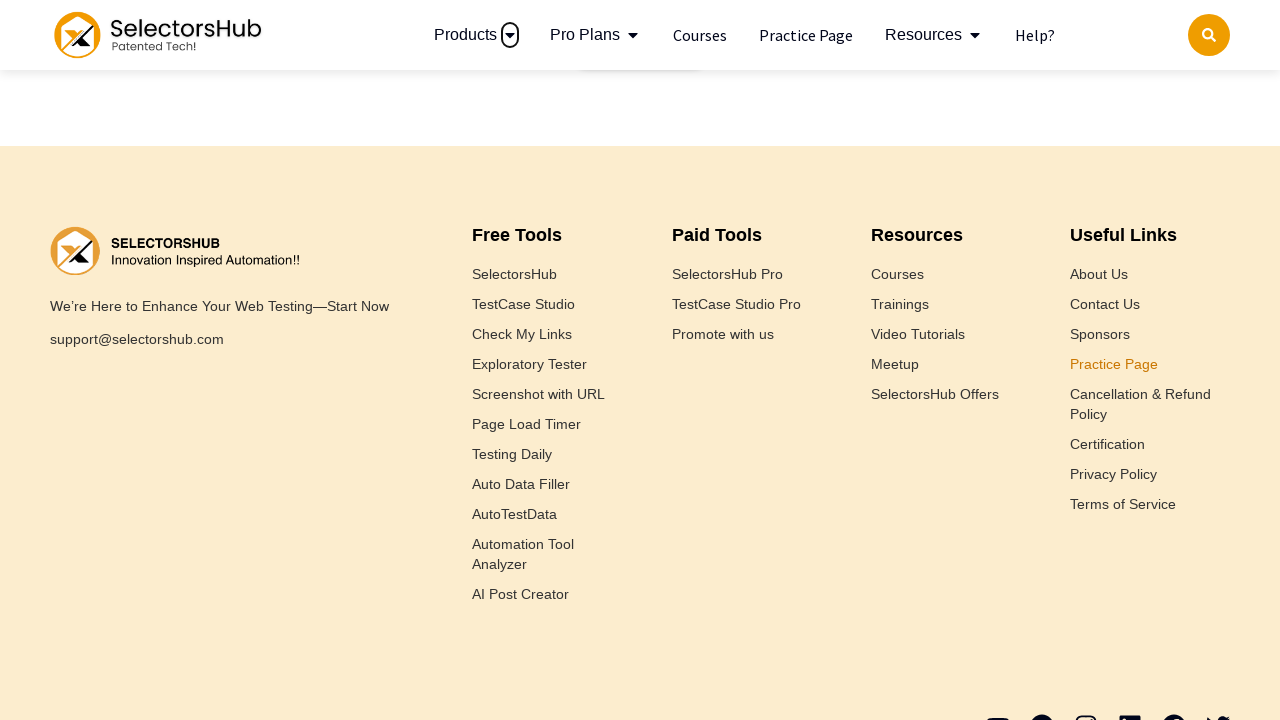

Located footer link element for 'About Us'
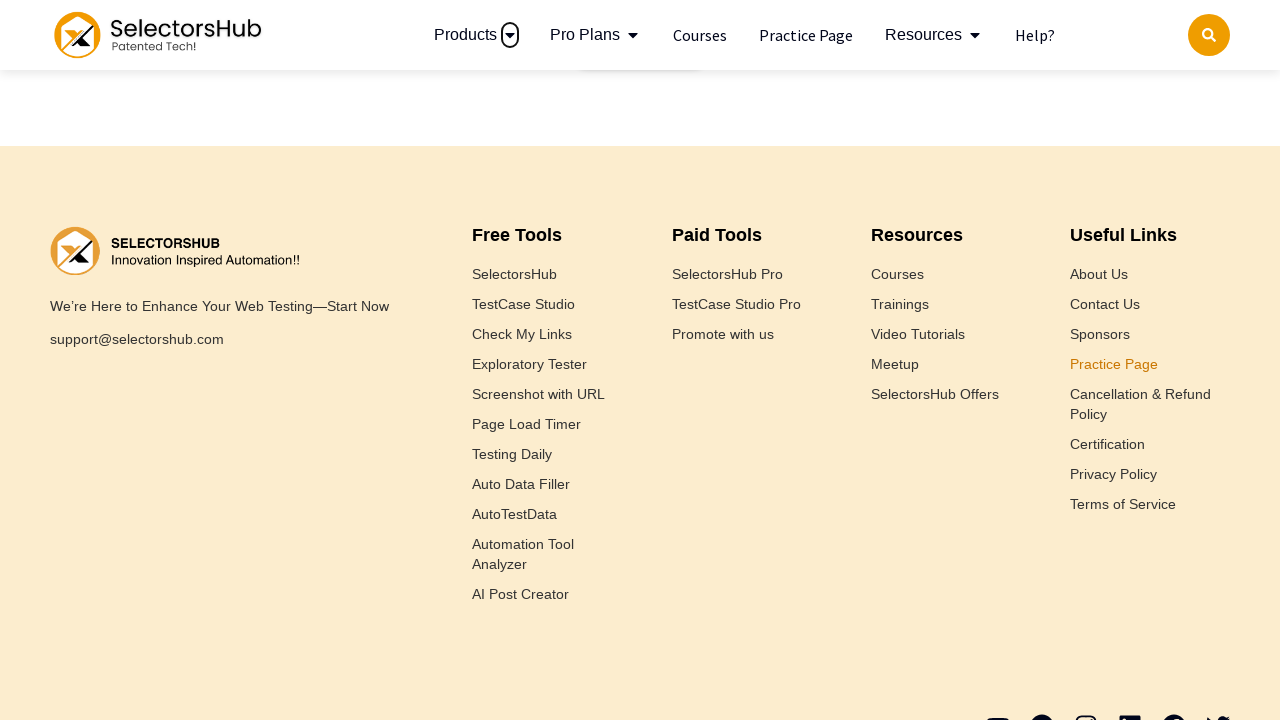

Retrieved href attribute from 'About Us' link: https://selectorshub.com/team/
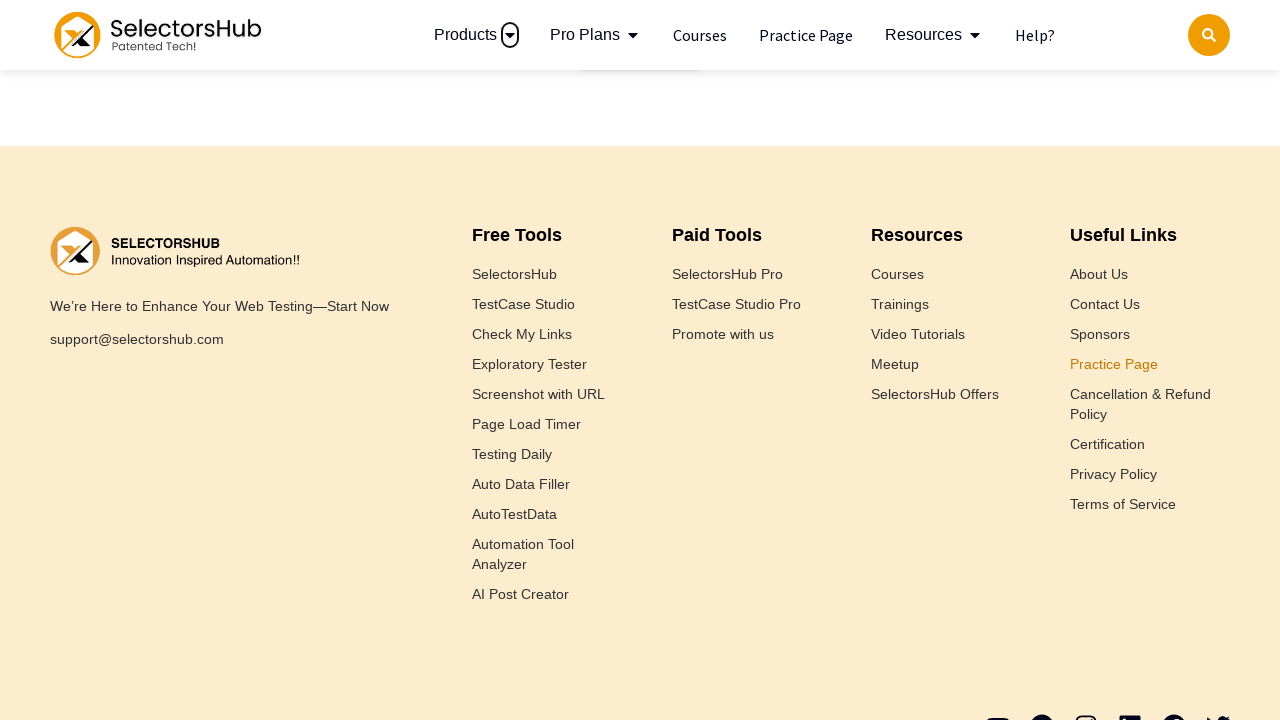

Verified 'About Us' link has non-null href
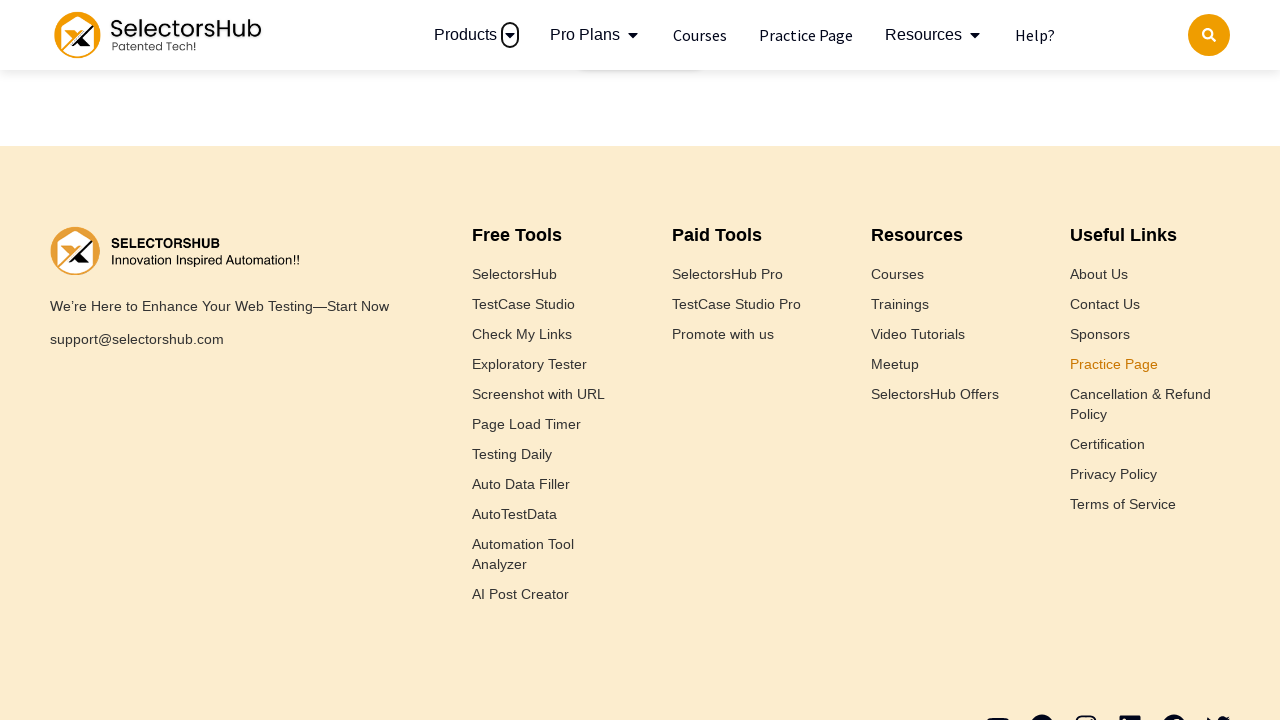

Verified 'About Us' link contains 'selectorshub.com' in href
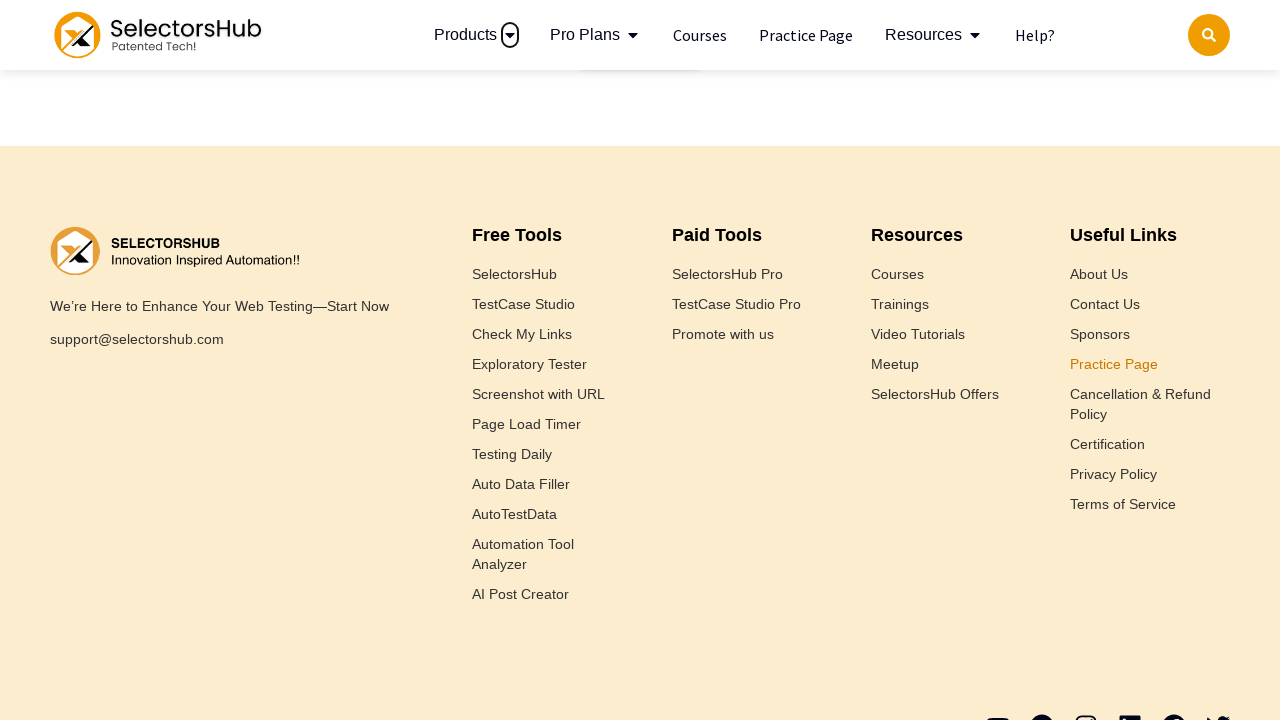

Located footer link element for 'Sponsors'
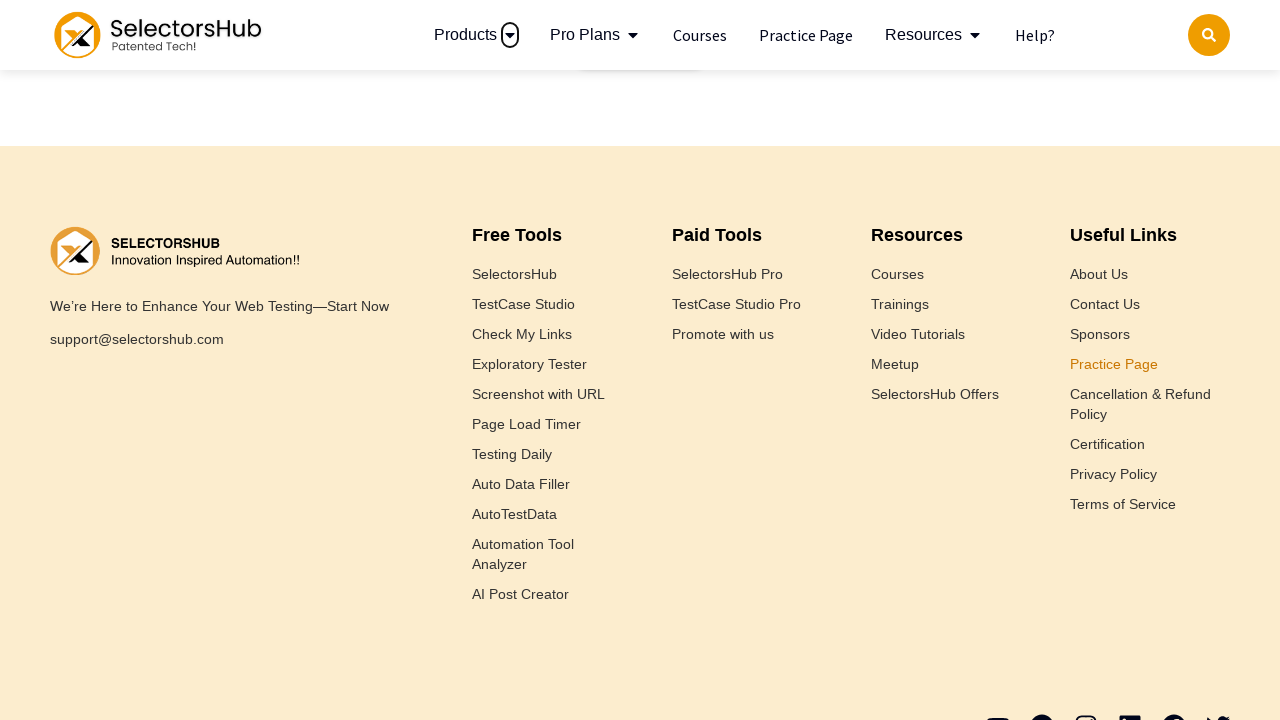

Retrieved href attribute from 'Sponsors' link: https://selectorshub.com/sponsors/
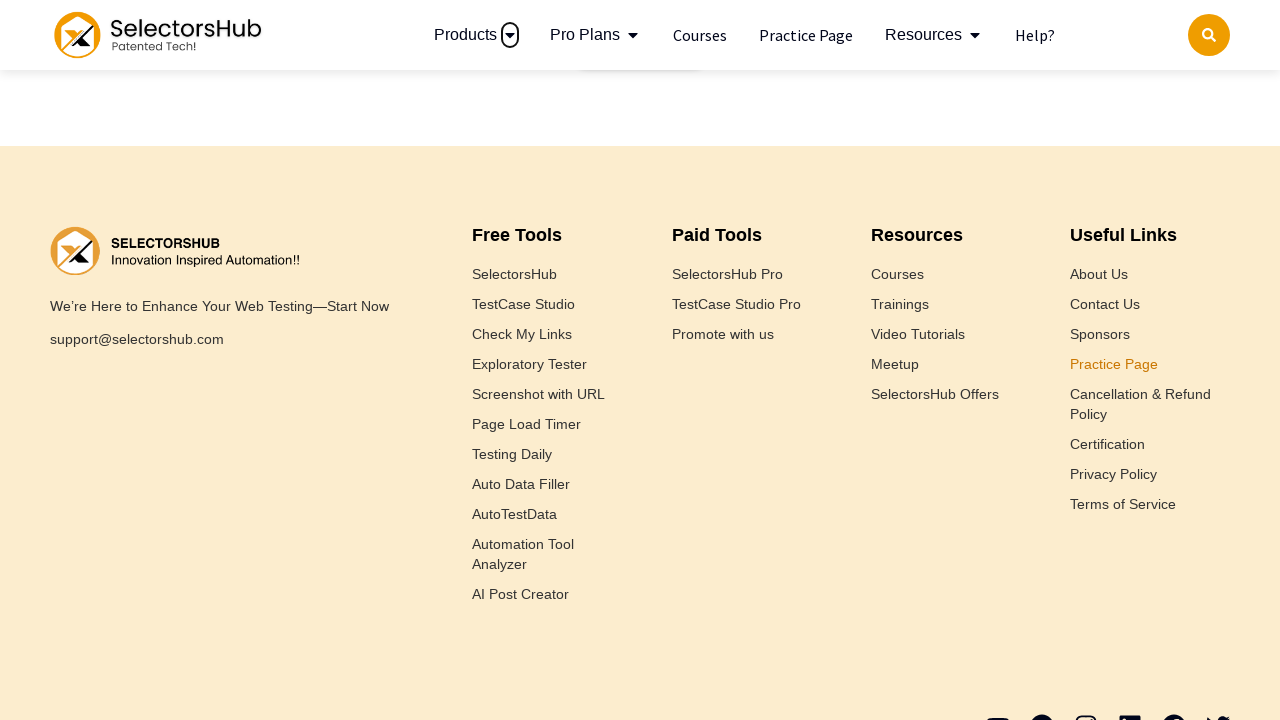

Verified 'Sponsors' link has non-null href
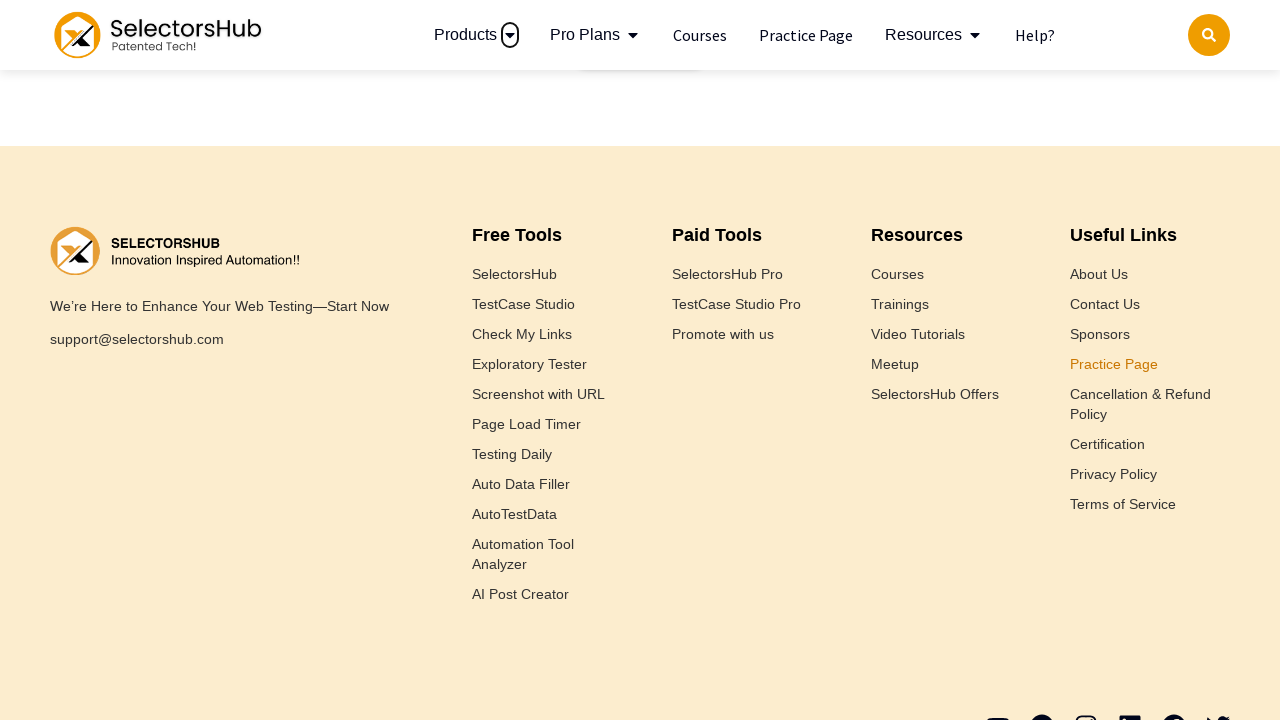

Verified 'Sponsors' link contains 'selectorshub.com' in href
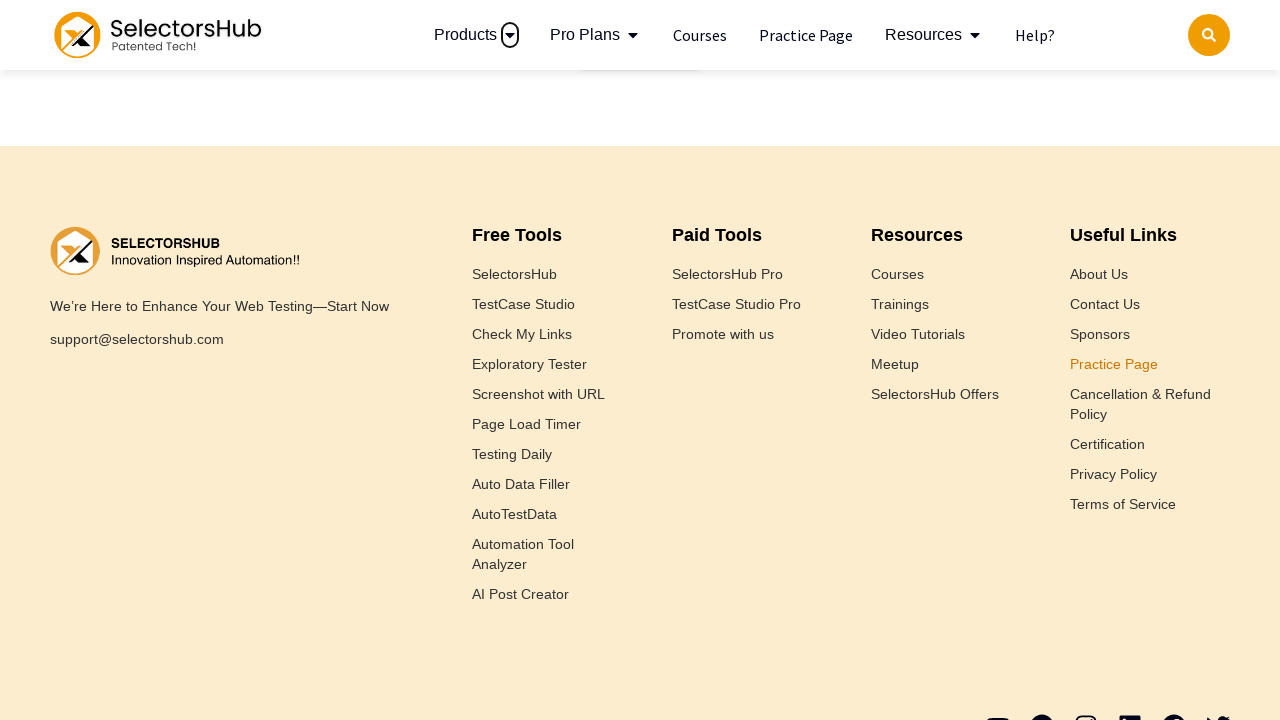

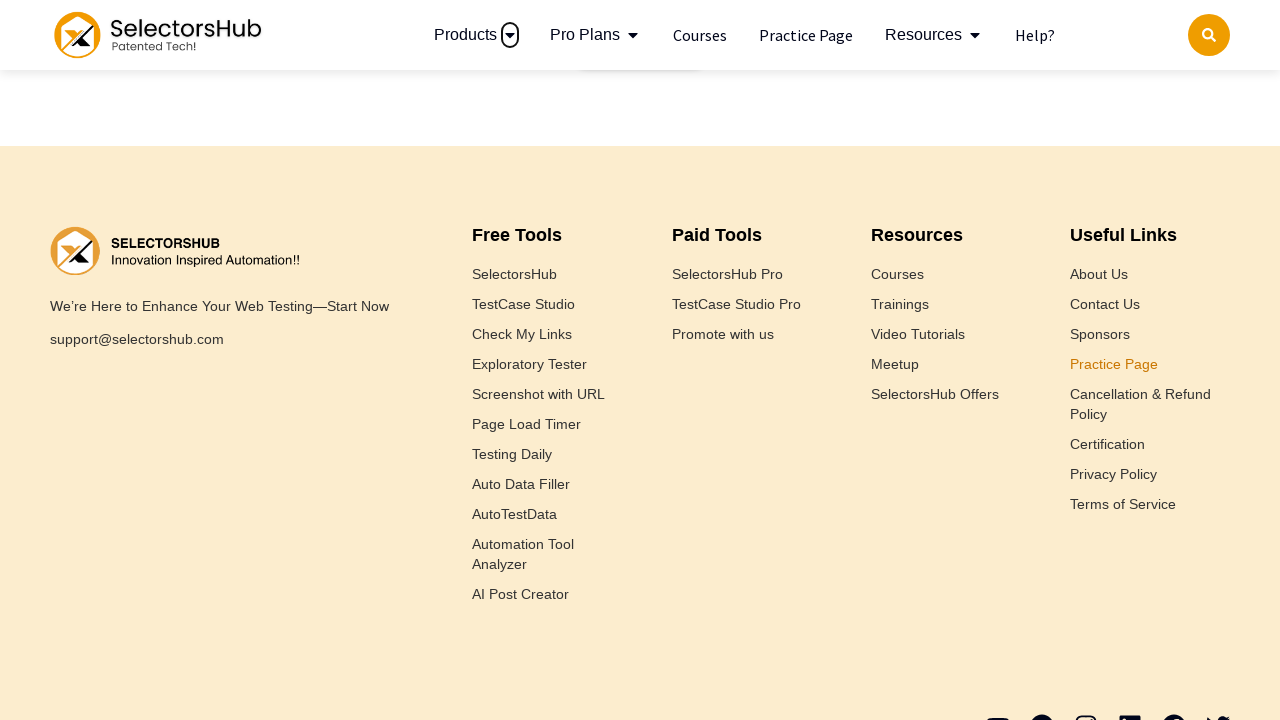